Tests jQuery UI sortable functionality by reordering list items through drag and drop

Starting URL: https://jqueryui.com/sortable/

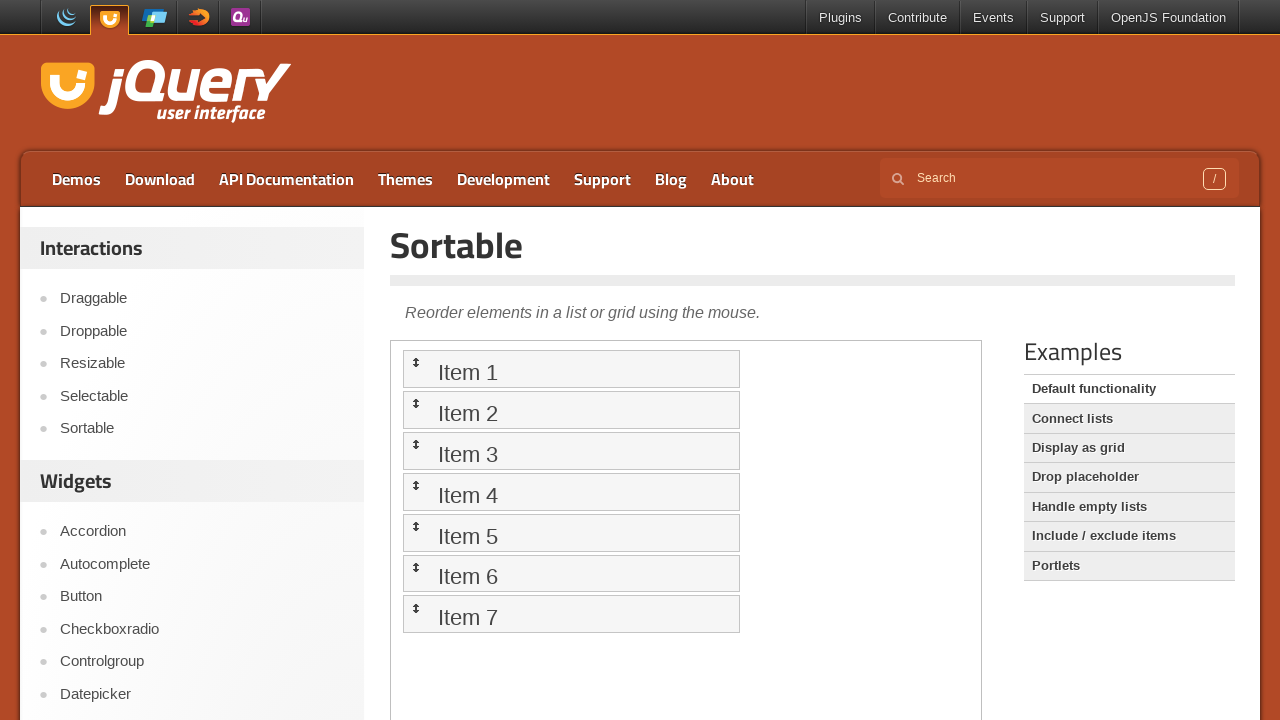

Scrolled down 1000px to view the sortable demo iframe
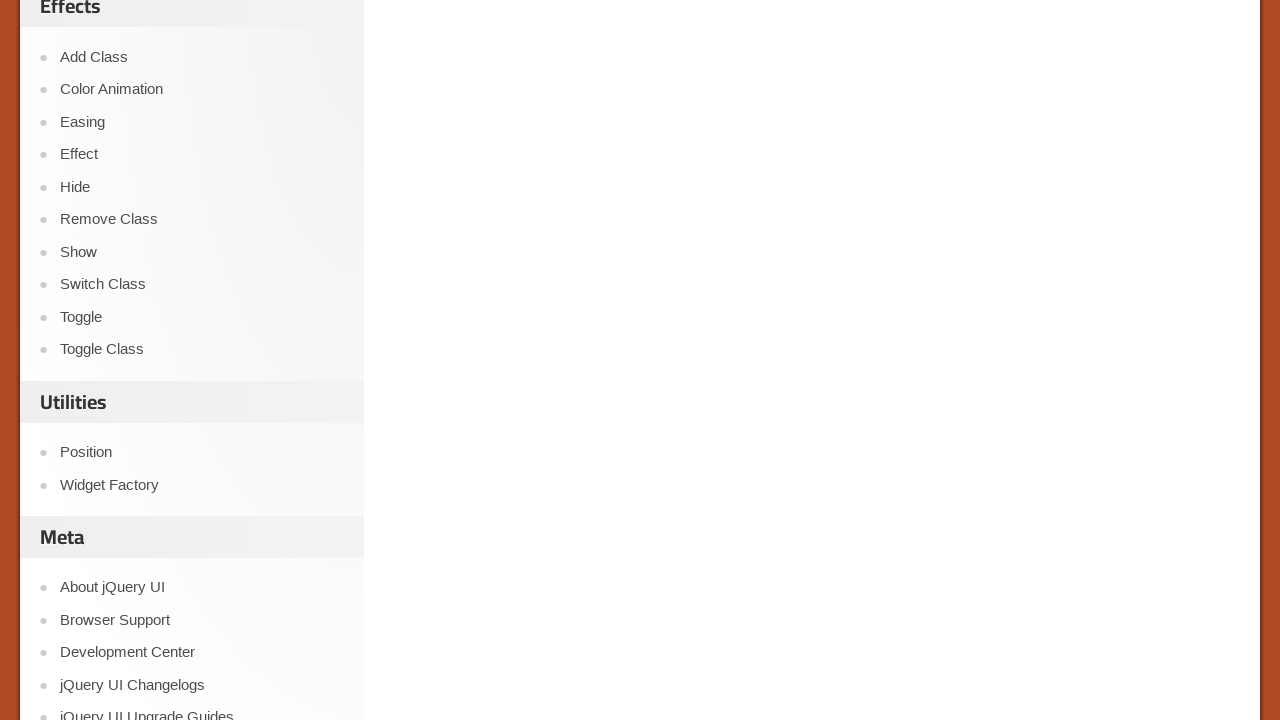

Located the iframe containing the sortable demo
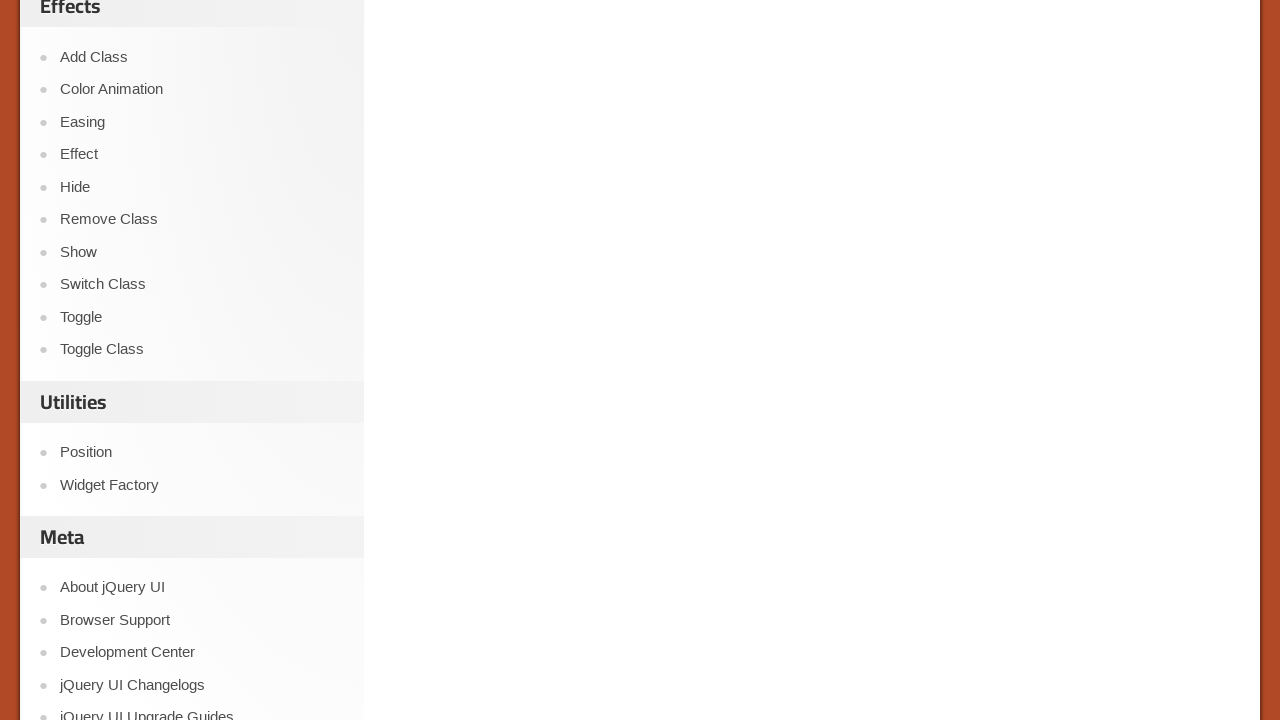

Located 'Item 1' element in the sortable list
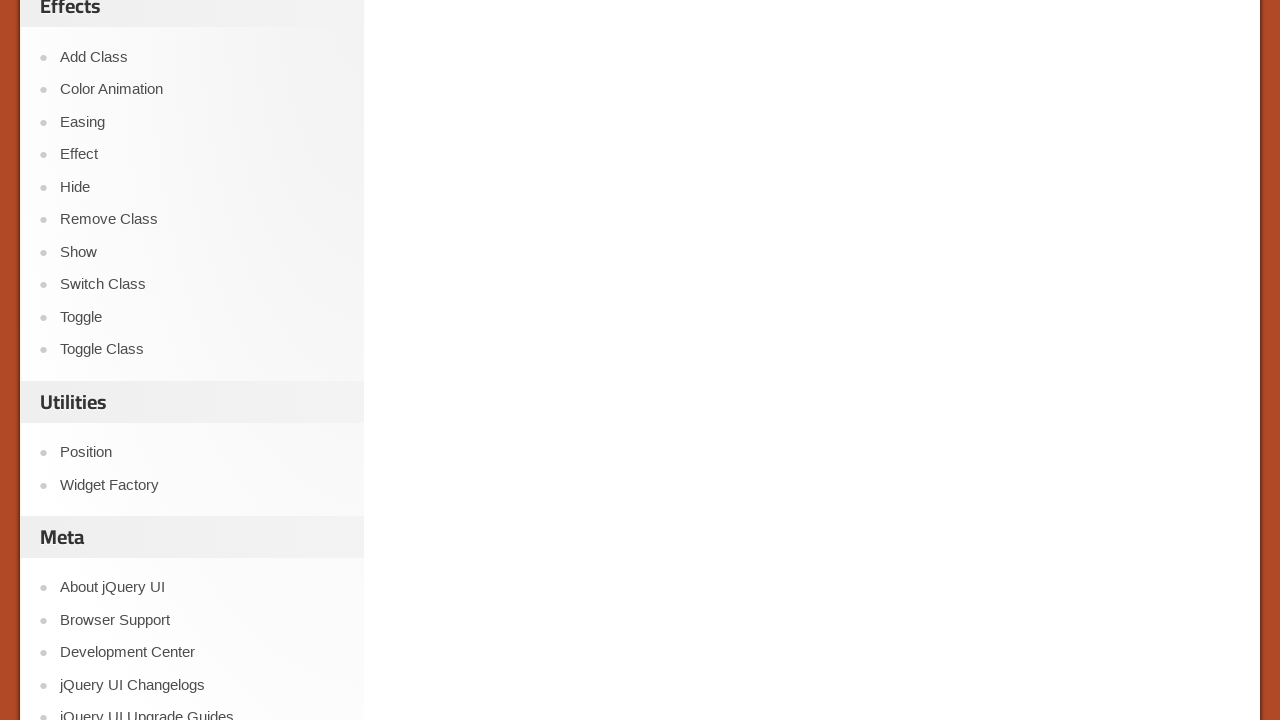

Located 'Item 4' element in the sortable list
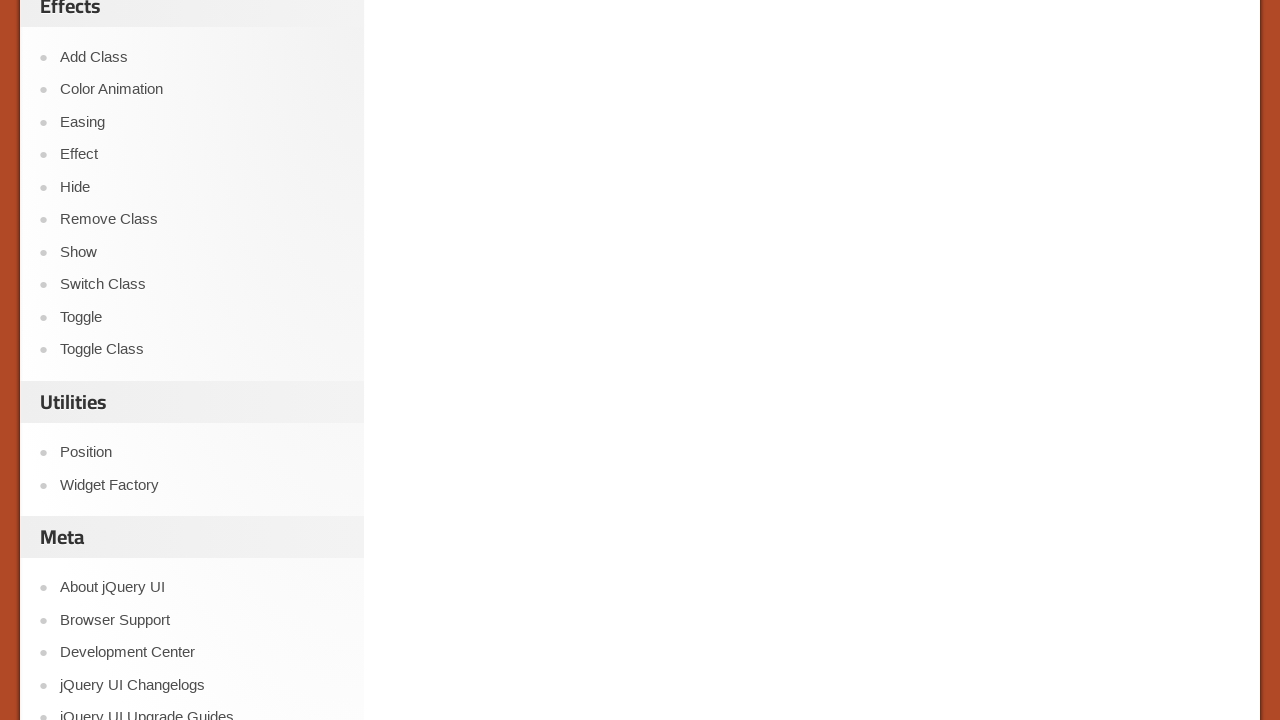

Dragged 'Item 1' to 'Item 4' position to reorder the list at (571, 484)
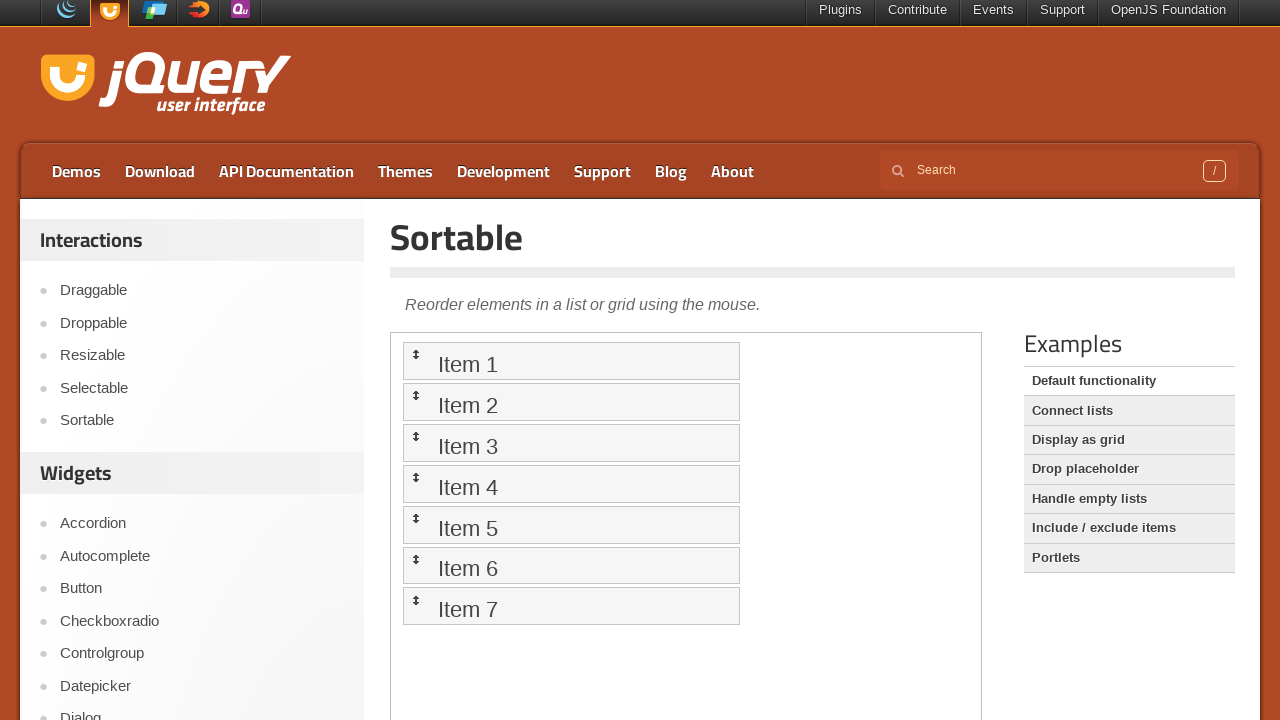

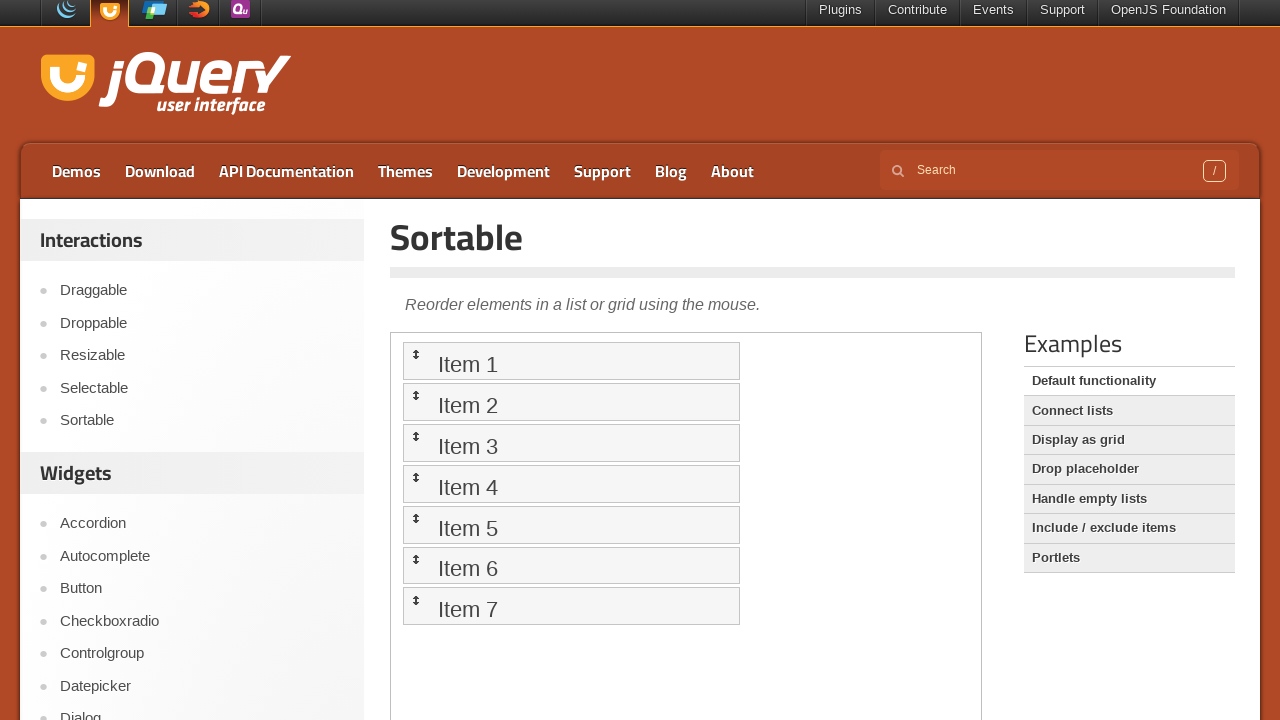